Tests page scrolling functionality by scrolling to the bottom of the page and back to the top

Starting URL: https://www.flipkart.com/

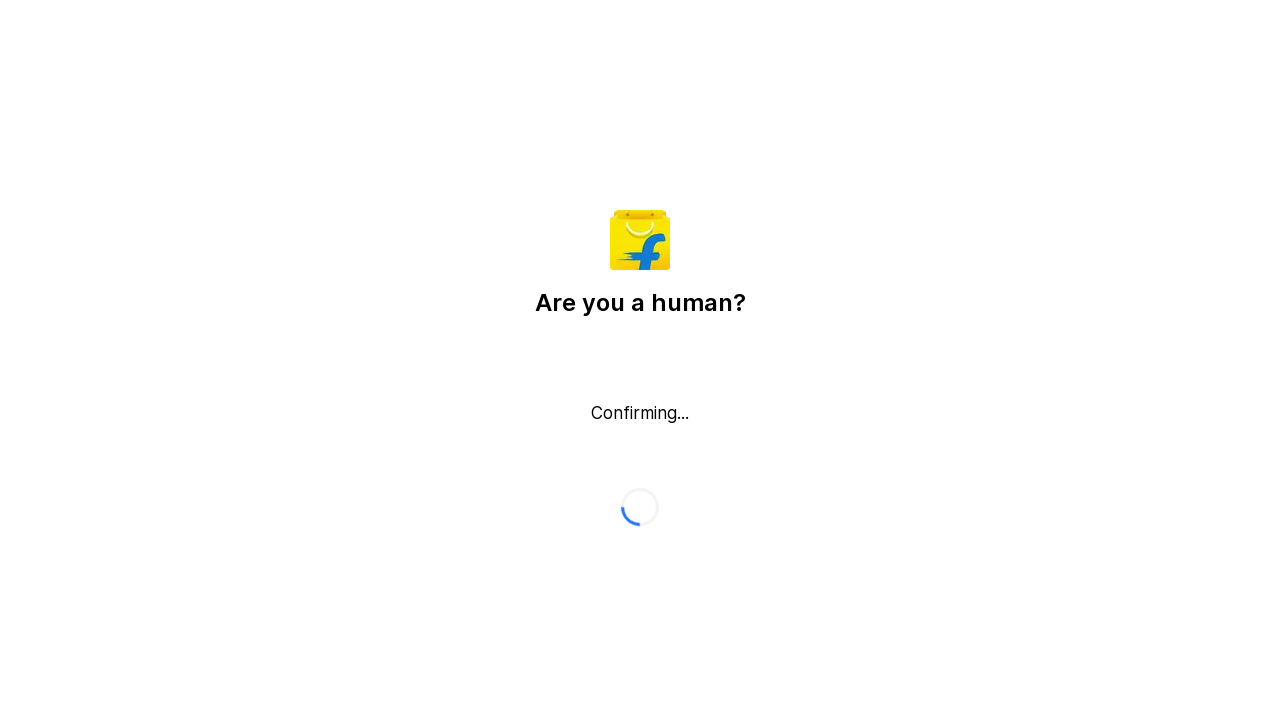

Scrolled to bottom of page
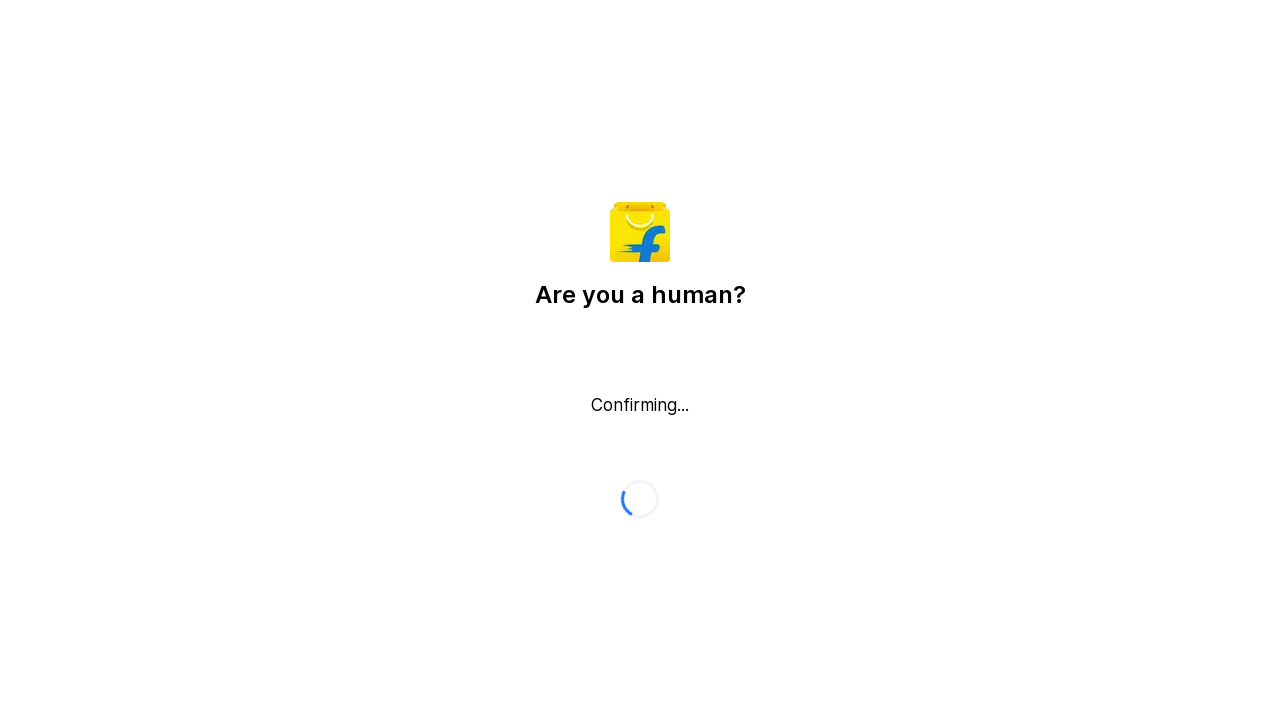

Waited 1 second after scrolling to bottom
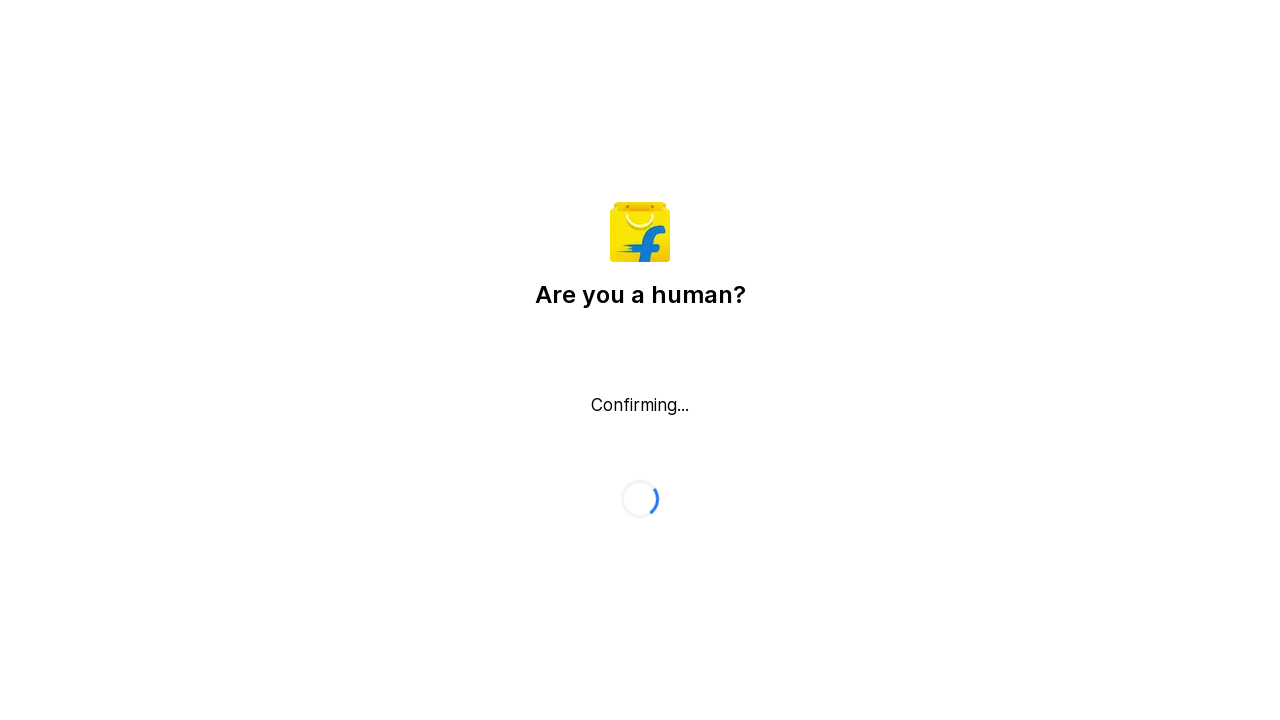

Scrolled back to top of page
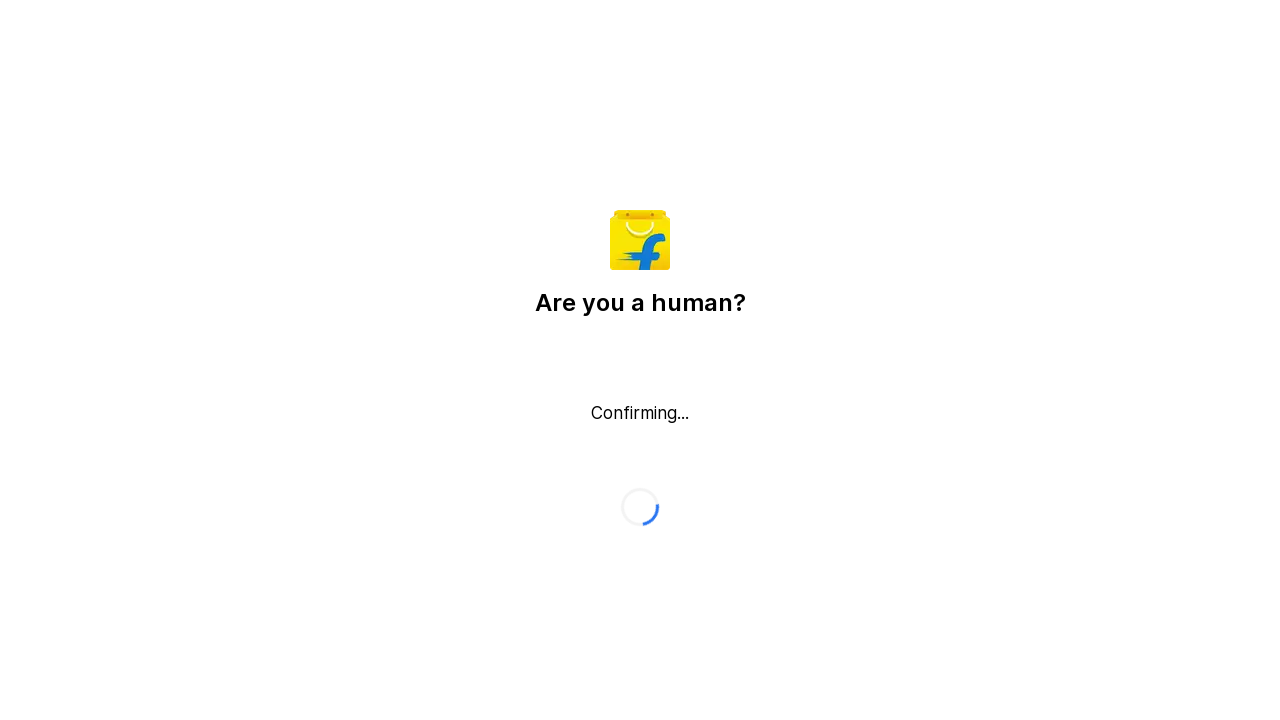

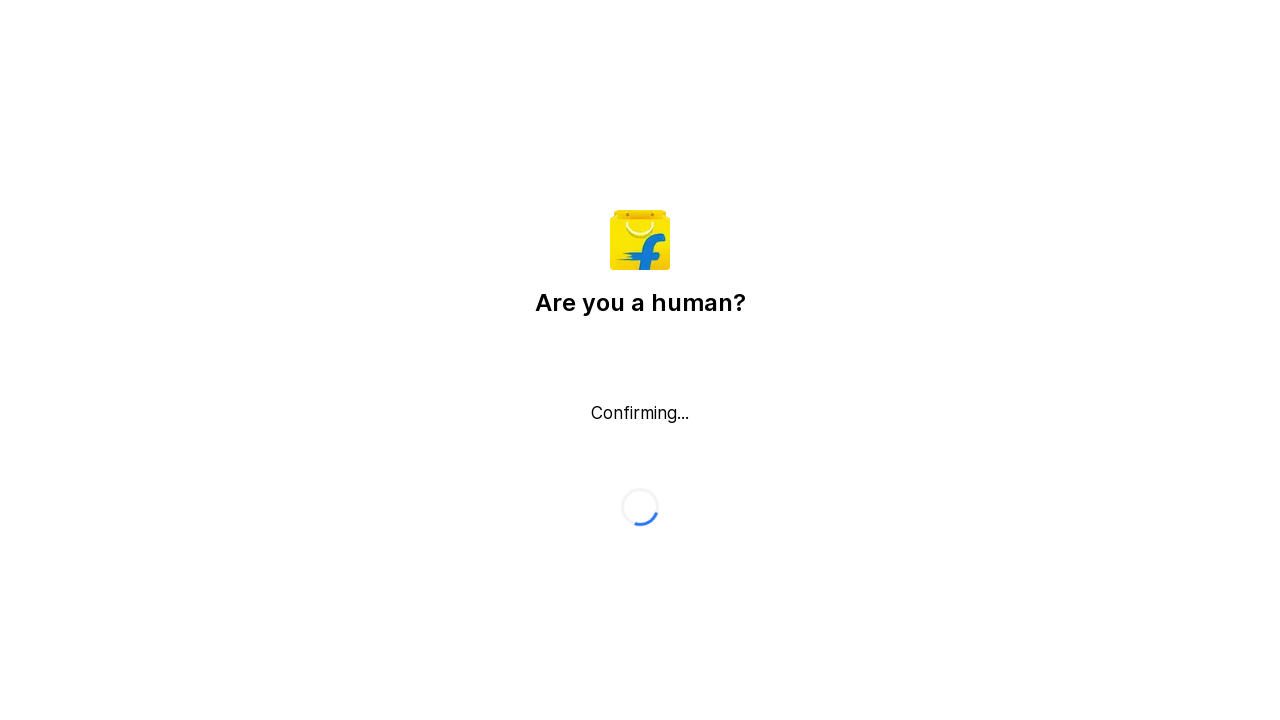